Tests opting out of A/B tests by setting the opt-out cookie on the main page before navigating to the A/B test page, verifying the opt-out is already in effect.

Starting URL: http://the-internet.herokuapp.com

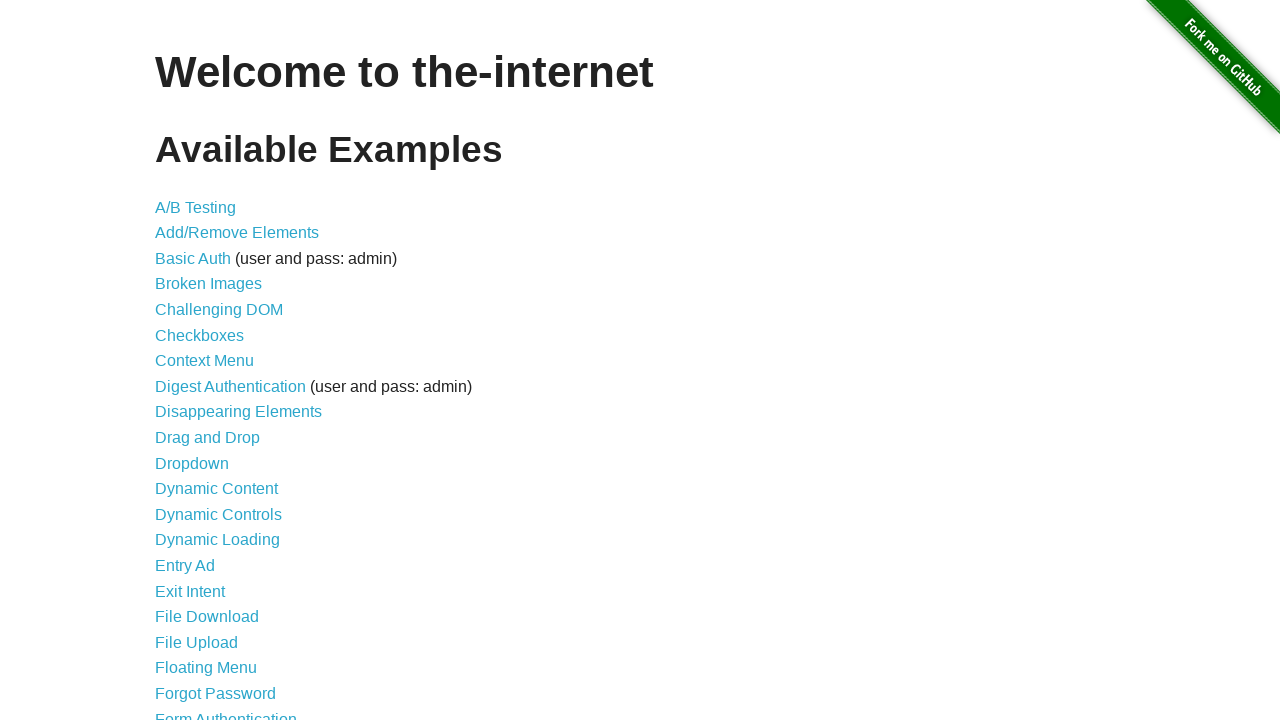

Added optimizelyOptOut cookie to context before navigating to A/B test page
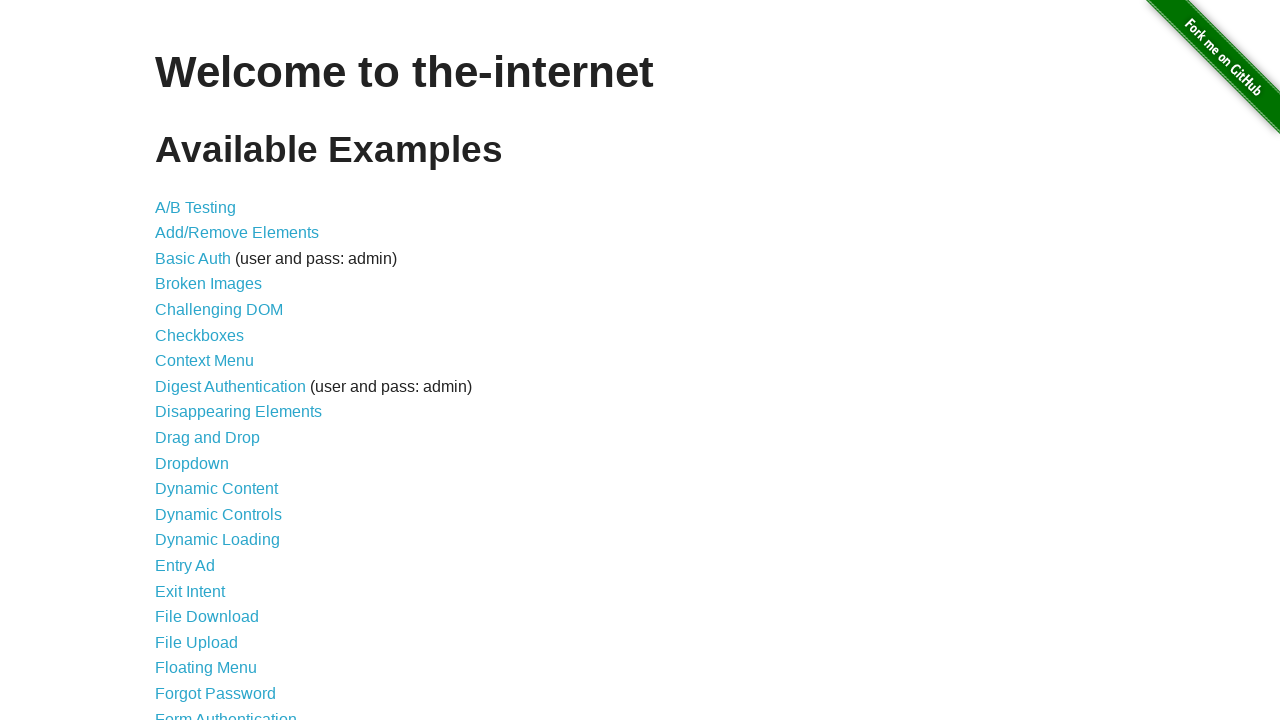

Navigated to A/B test page at http://the-internet.herokuapp.com/abtest
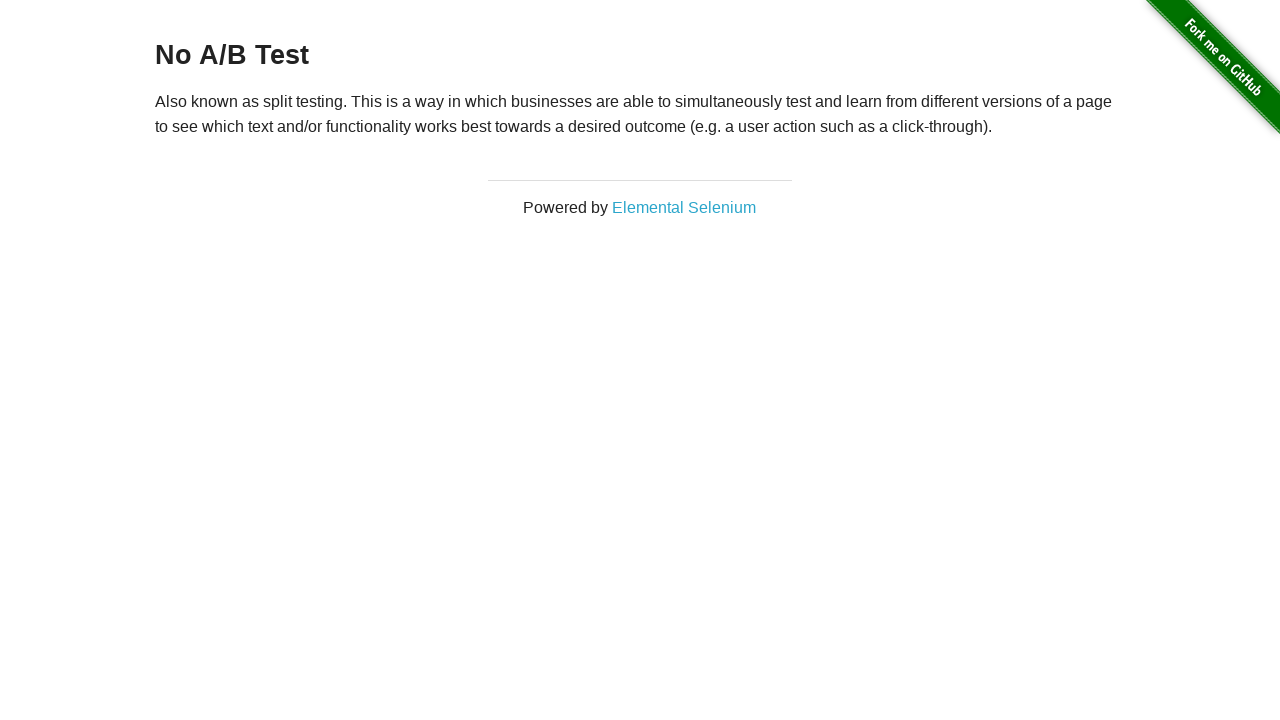

Waited for and verified opt-out heading (h3) is displayed on page
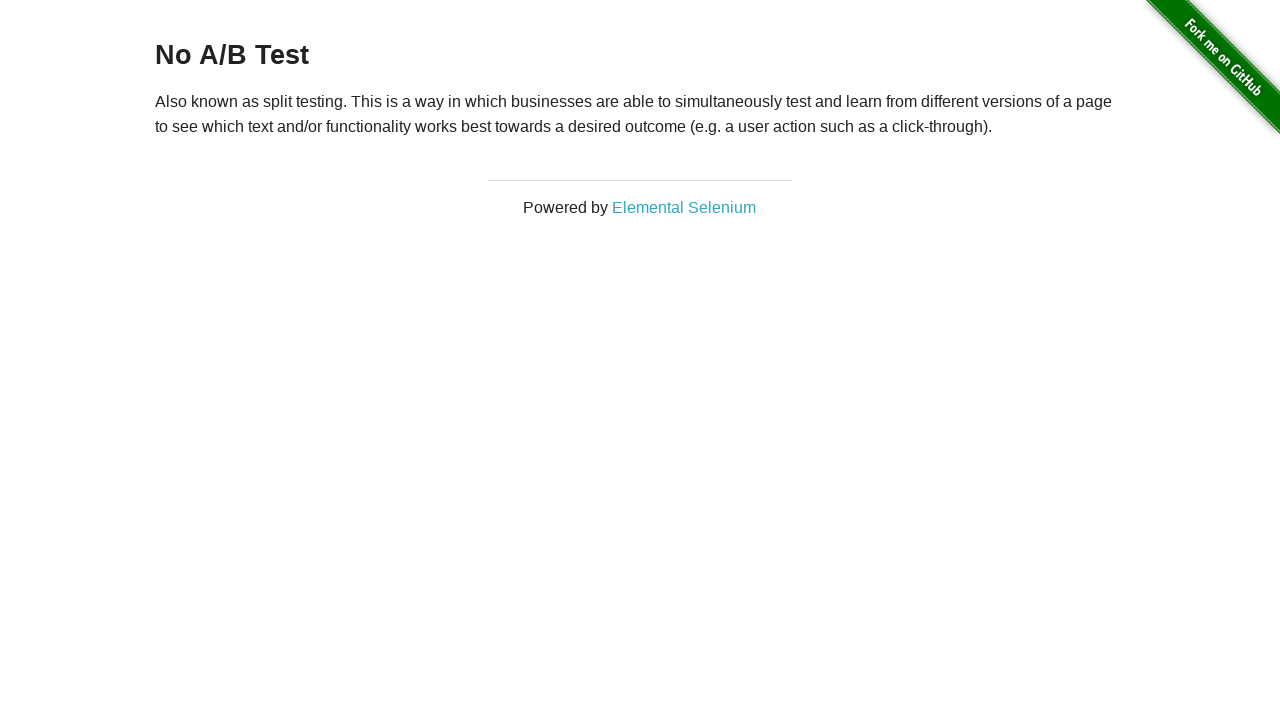

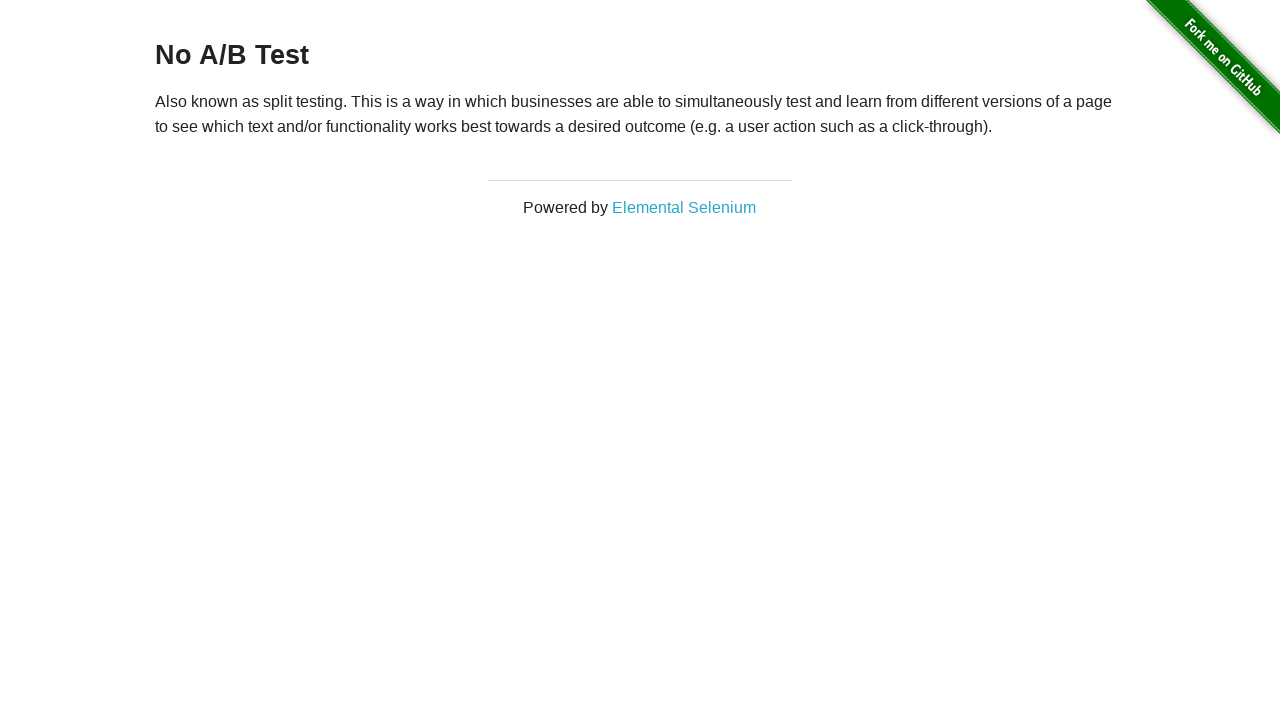